Tests page scrolling functionality by scrolling down and then back up on the W3Schools JavaScript popup tutorial page

Starting URL: https://www.w3schools.com/js/js_popup.asp

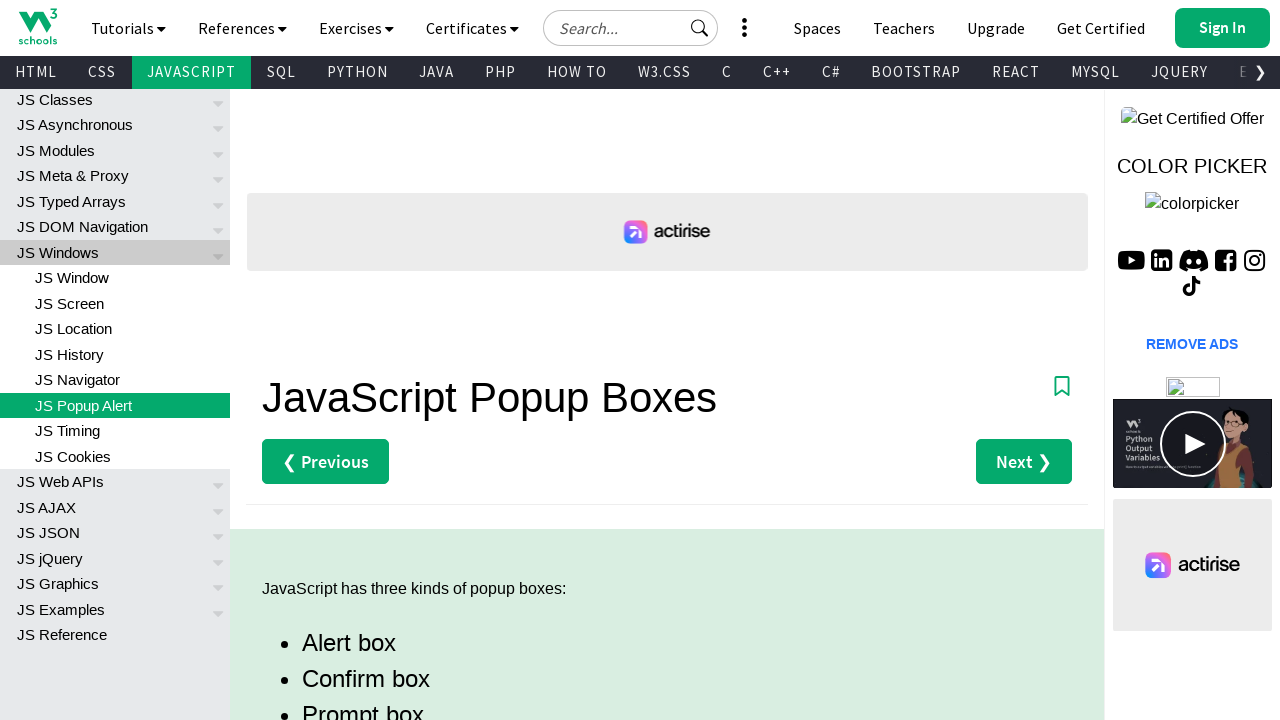

Scrolled down the page by 2000 pixels
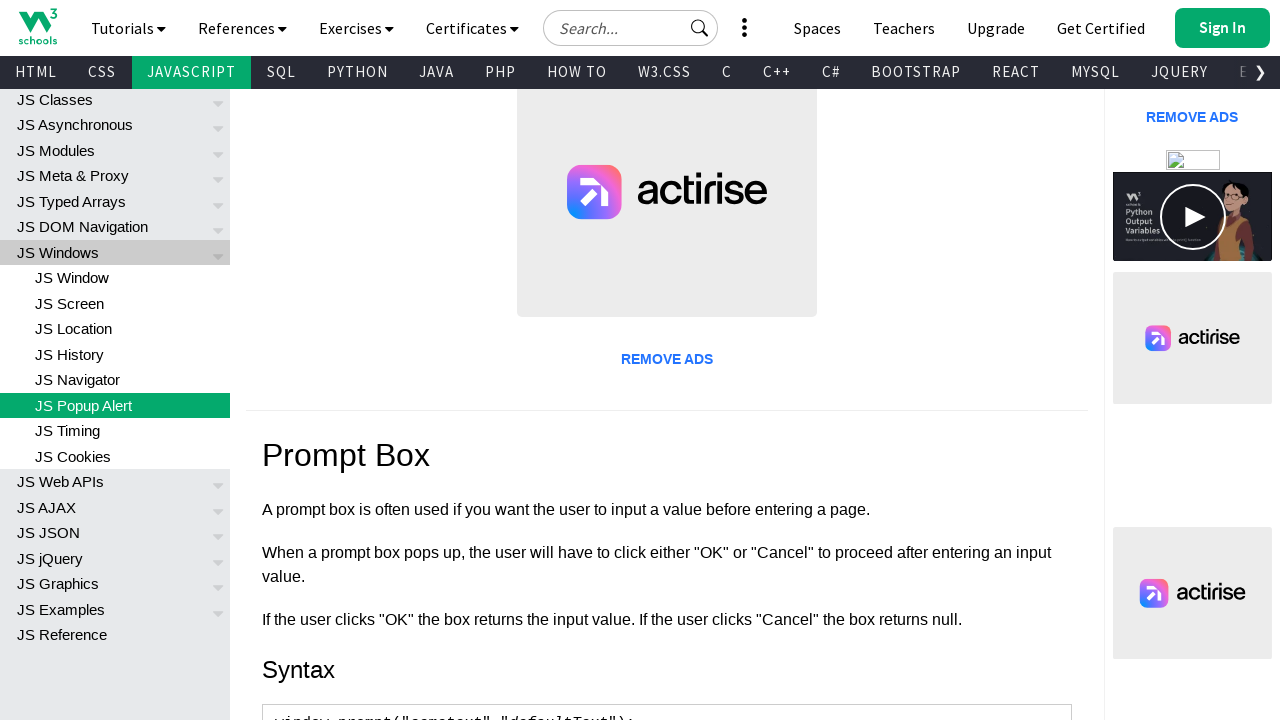

Waited 500ms for scroll to complete
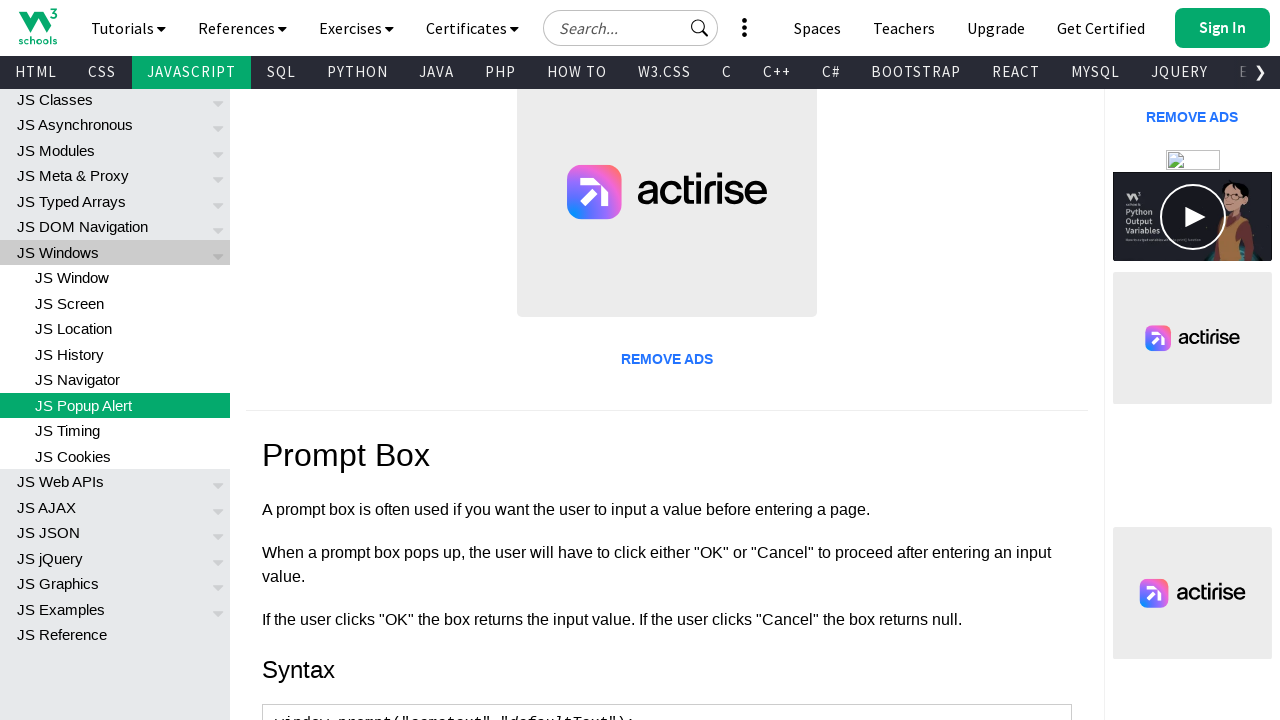

Scrolled up the page by 3000 pixels
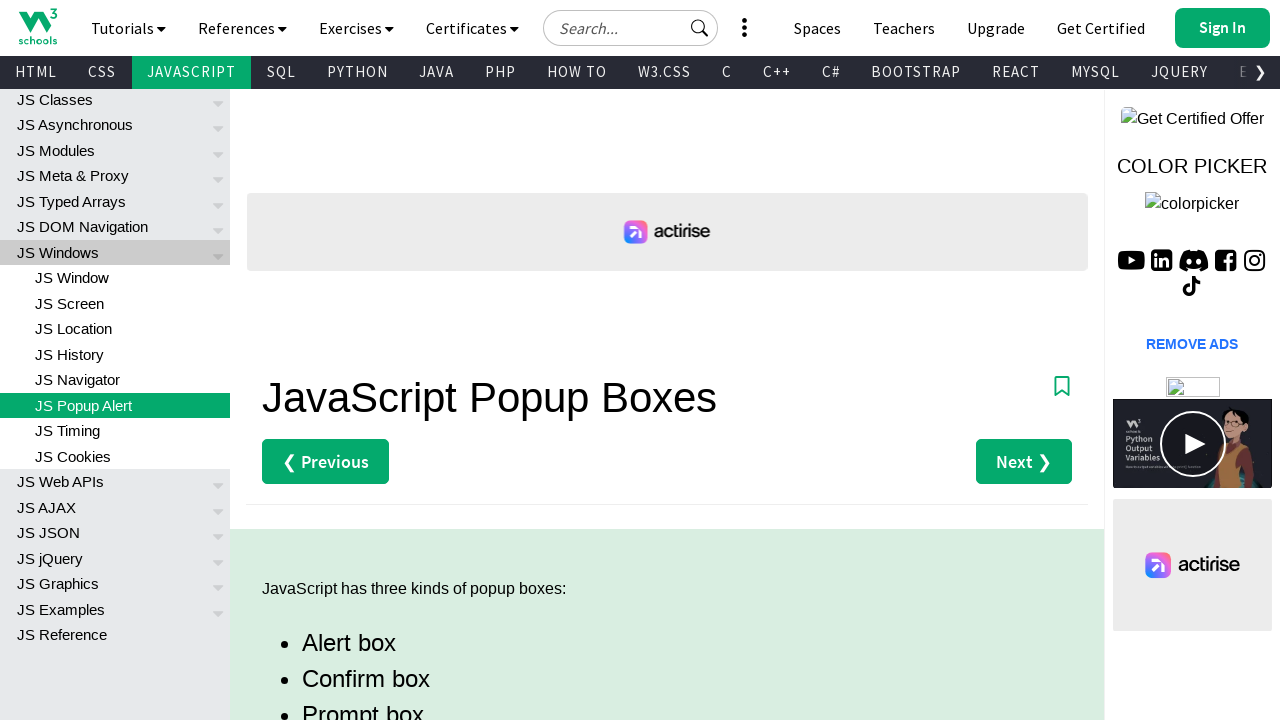

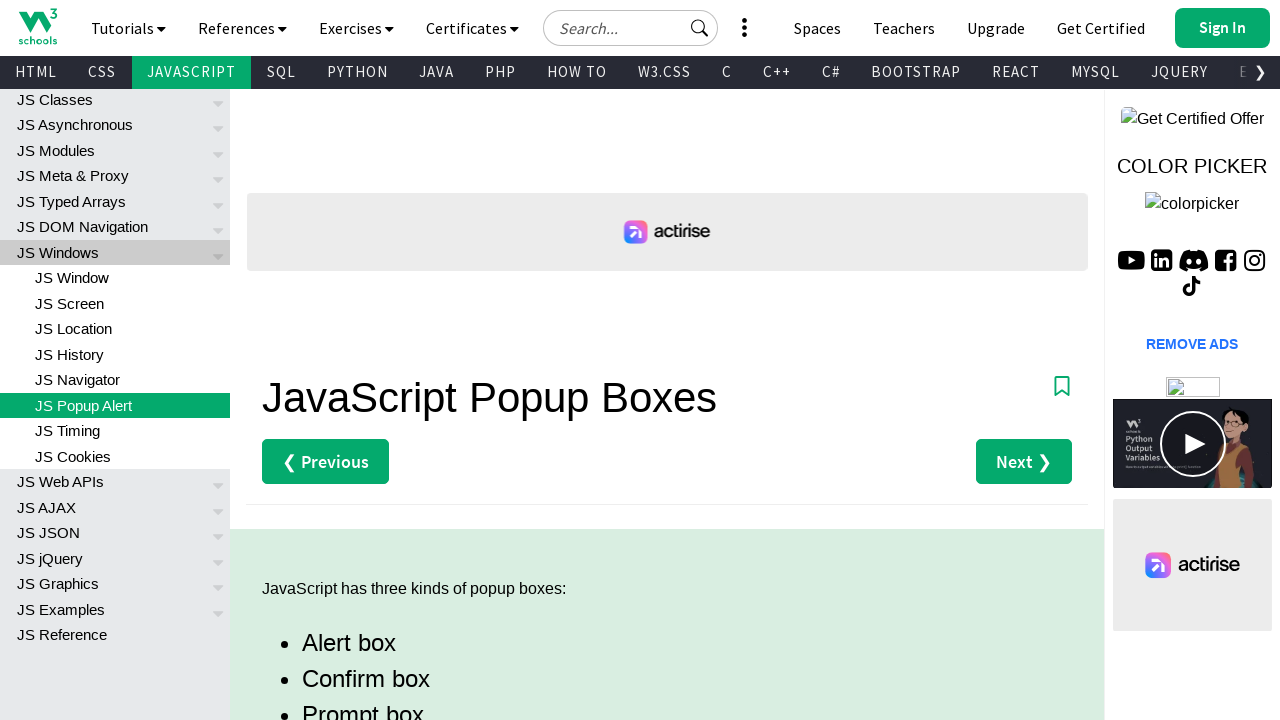